Tests JavaScript Prompt dialog by entering text into the prompt, accepting it, and verifying the entered text appears in the result

Starting URL: https://the-internet.herokuapp.com/javascript_alerts

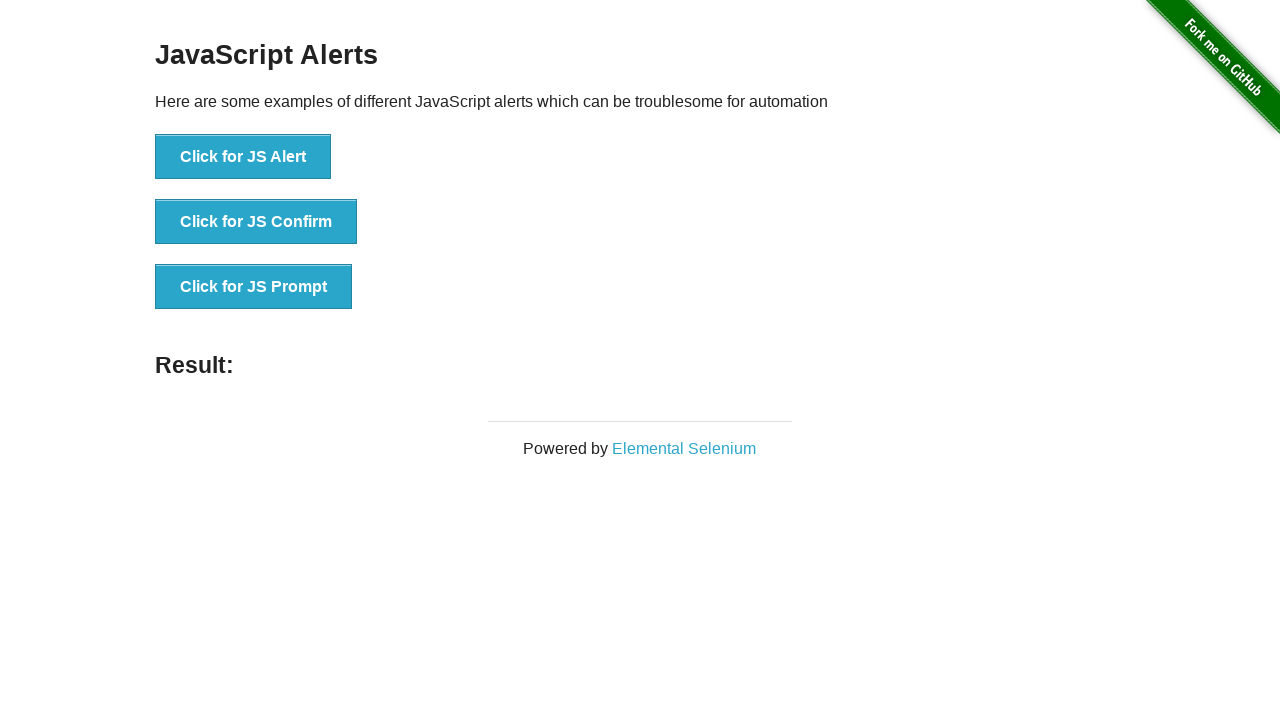

Registered dialog handler to accept prompt with text 'Abdullah'
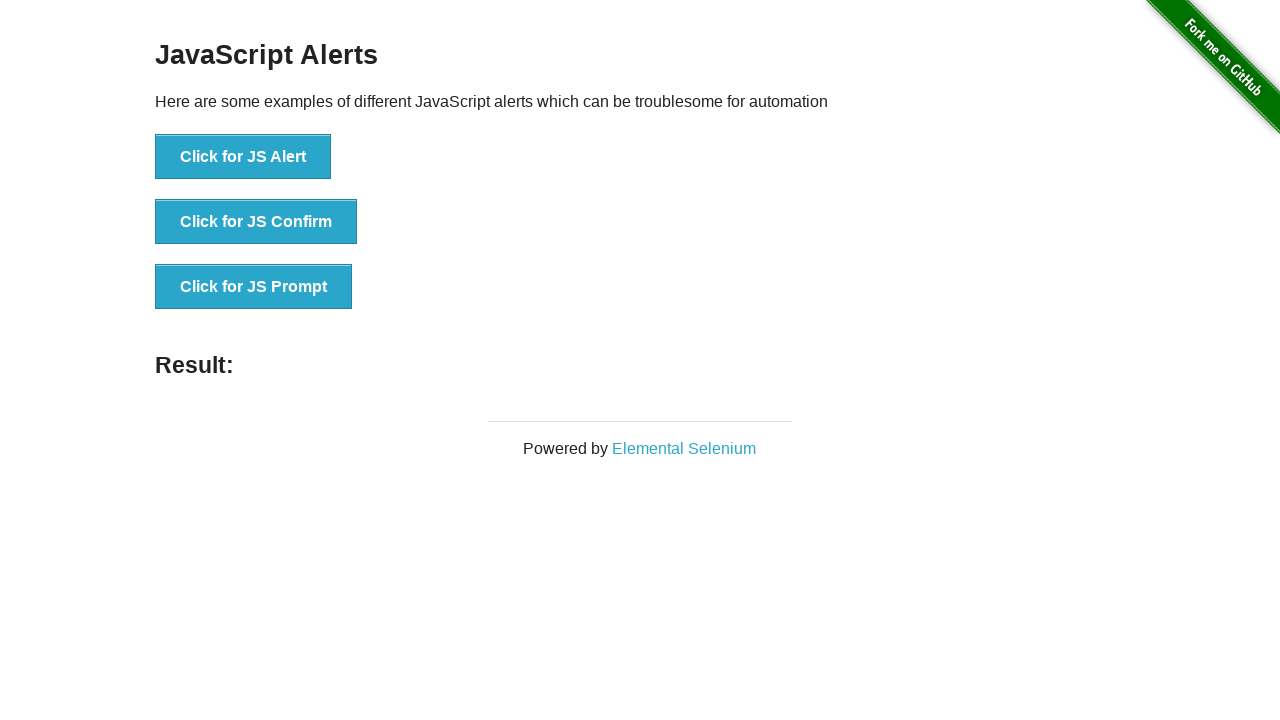

Clicked JS Prompt button to trigger prompt dialog at (254, 287) on xpath=//*[text()='Click for JS Prompt']
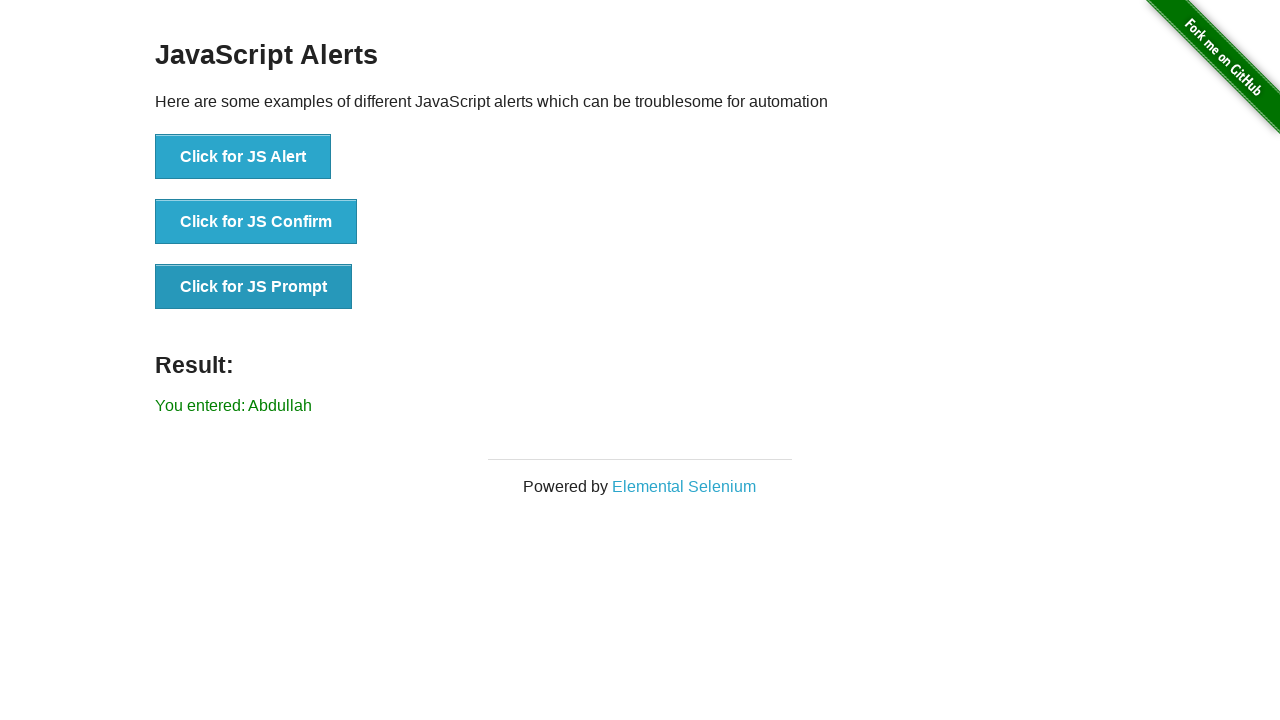

Result element appeared on page
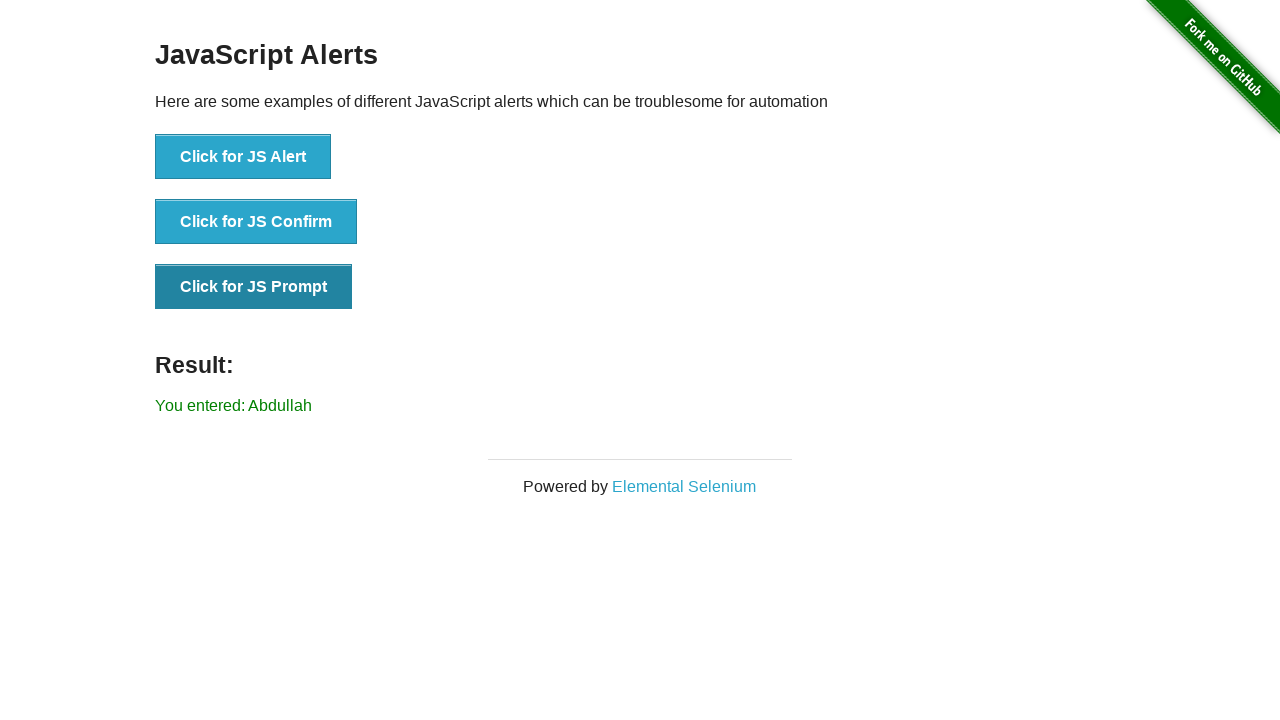

Retrieved result text content
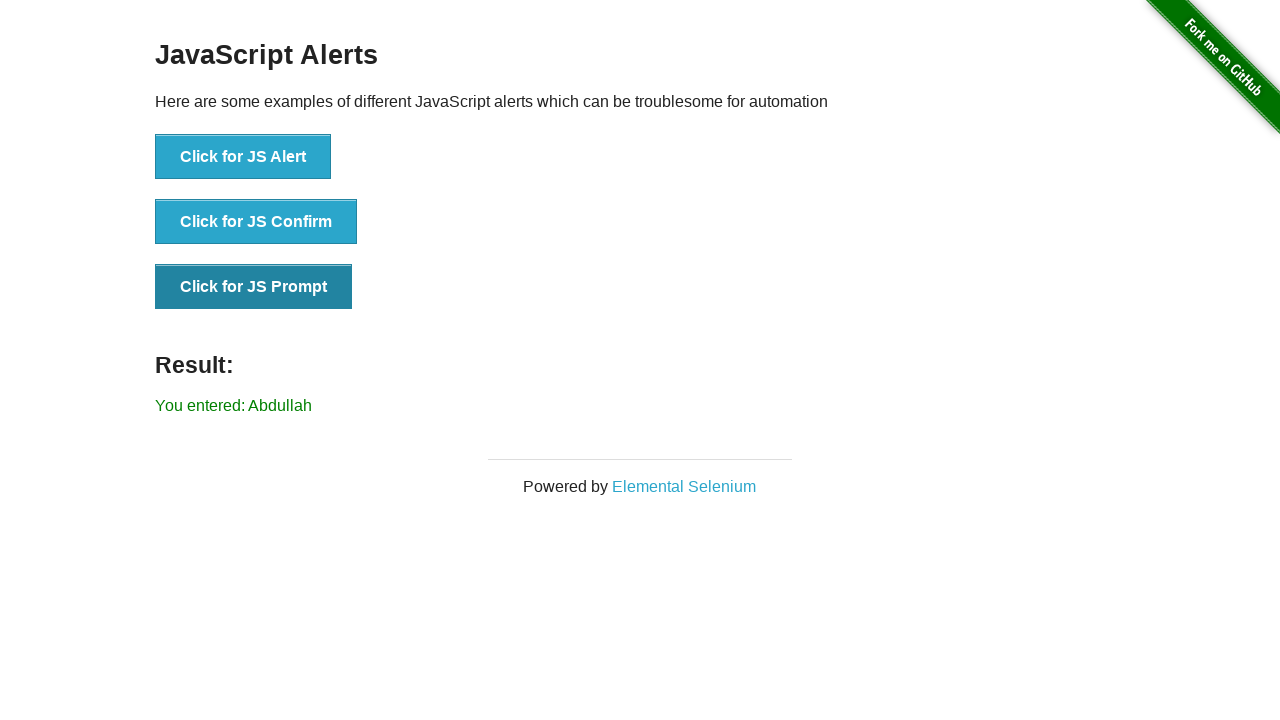

Verified that entered text 'Abdullah' appears in the result
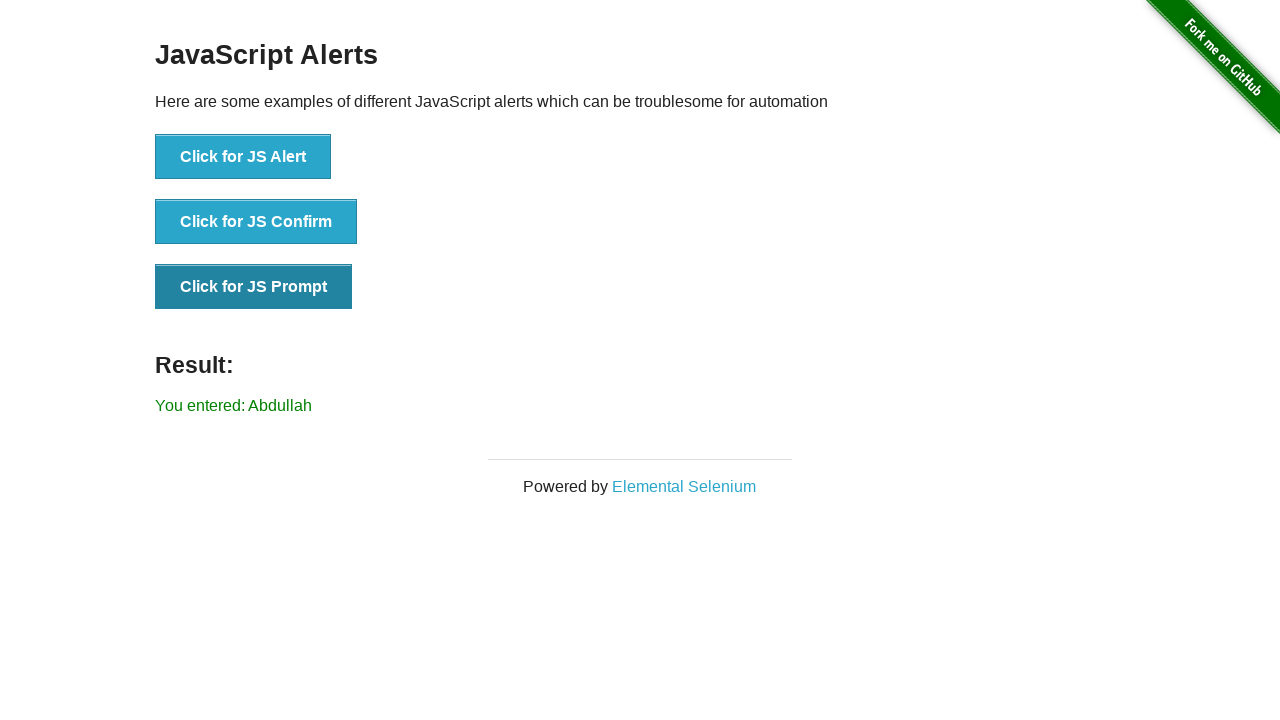

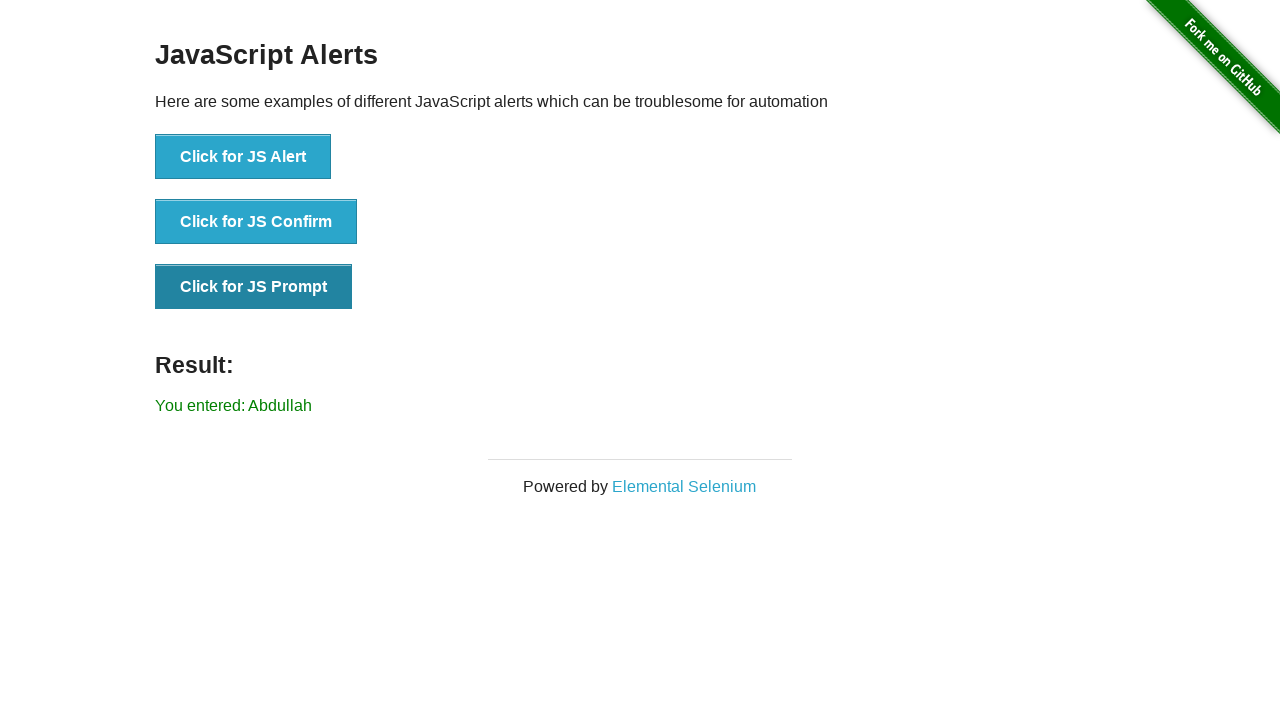